Tests scroll-to-load functionality on Weibo by scrolling down the page in steps and tracking whether new content loads (element count and page height changes).

Starting URL: https://weibo.com

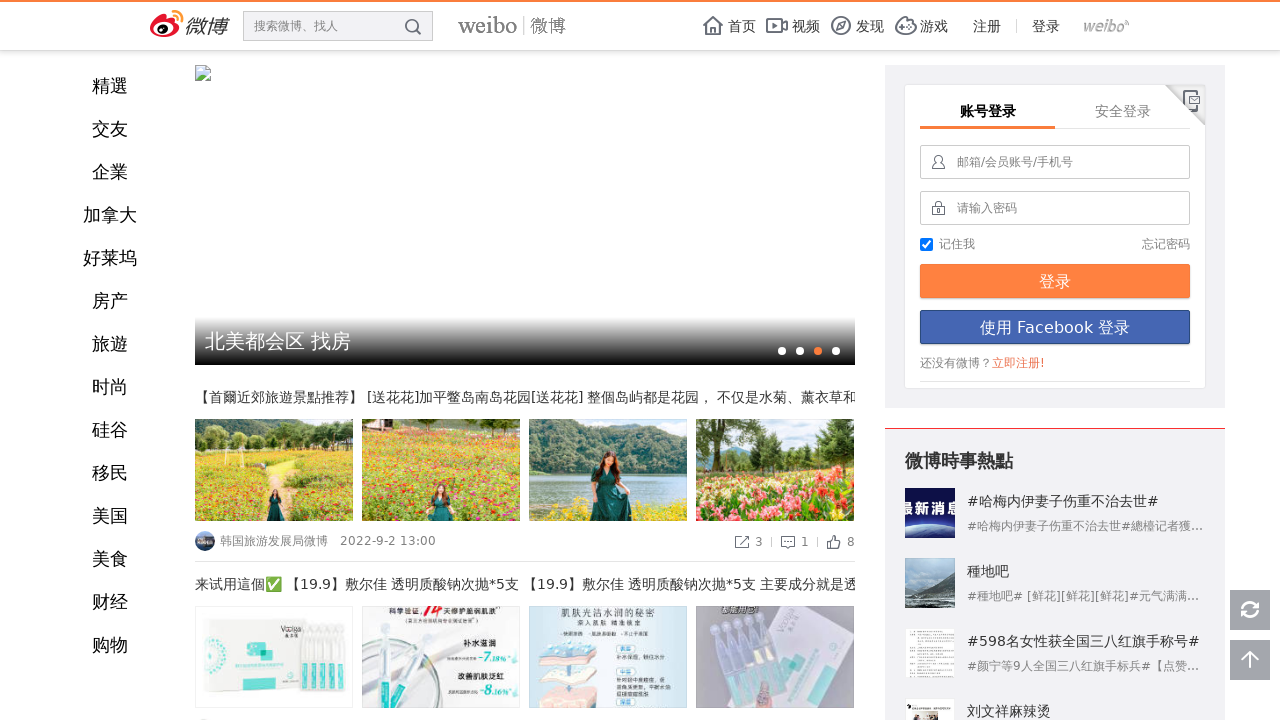

Waited for page to reach networkidle state
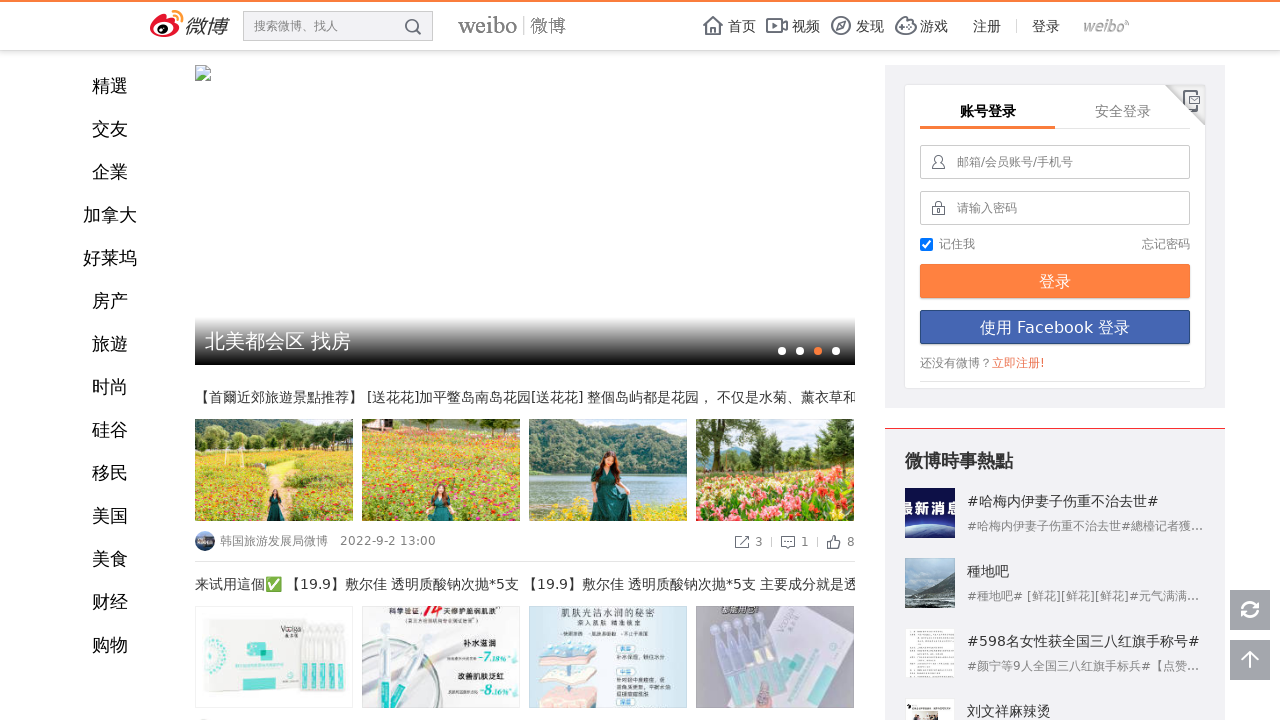

Counted initial elements: 915
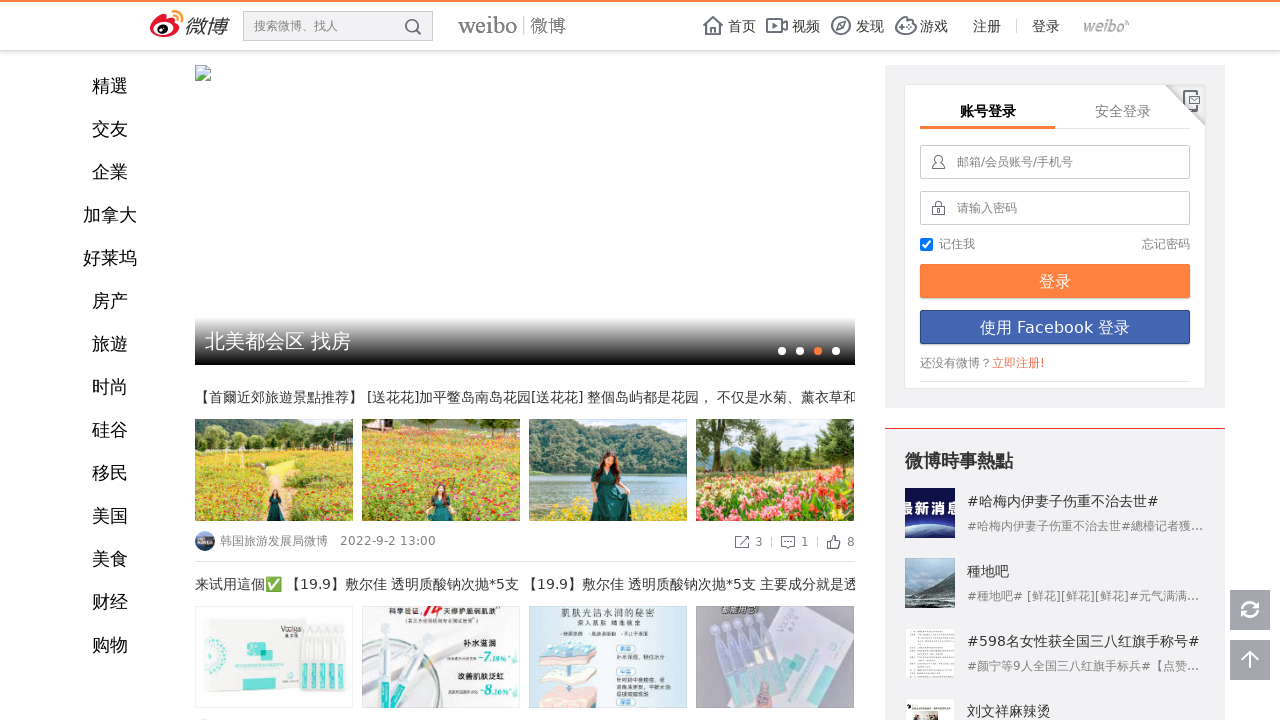

Recorded initial page height: 2397px
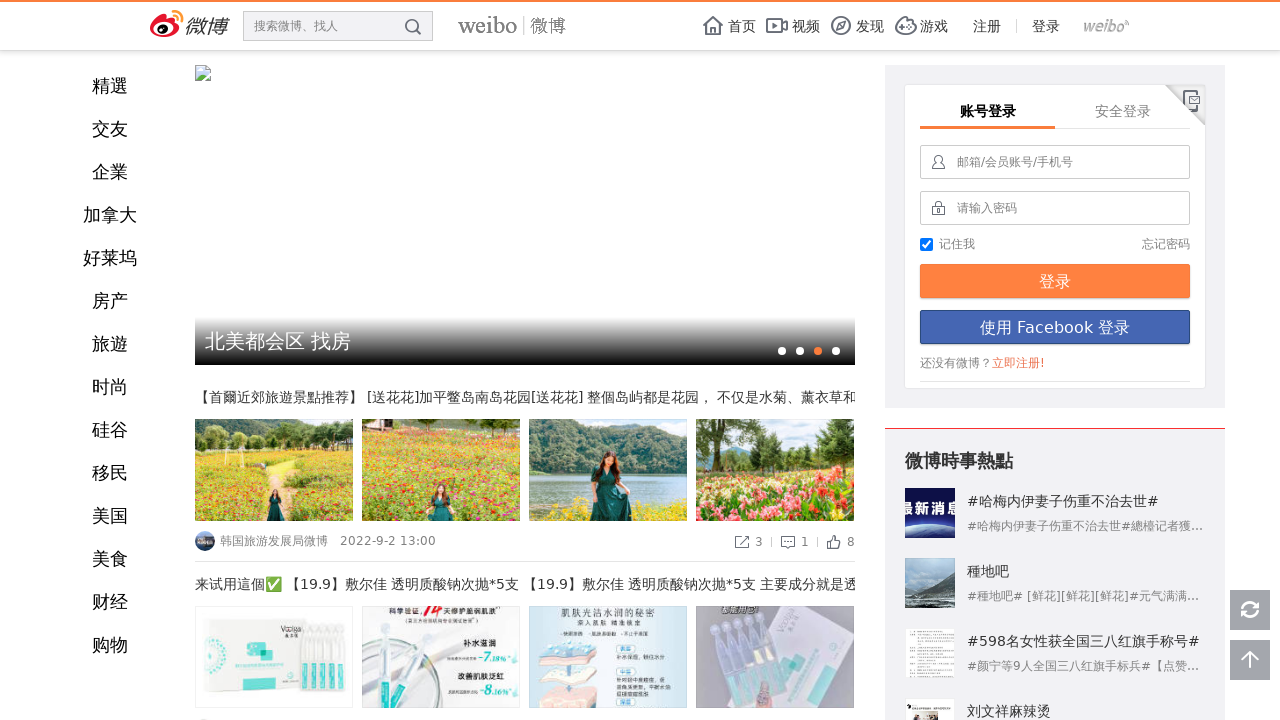

Scrolled to 1/3 of page height
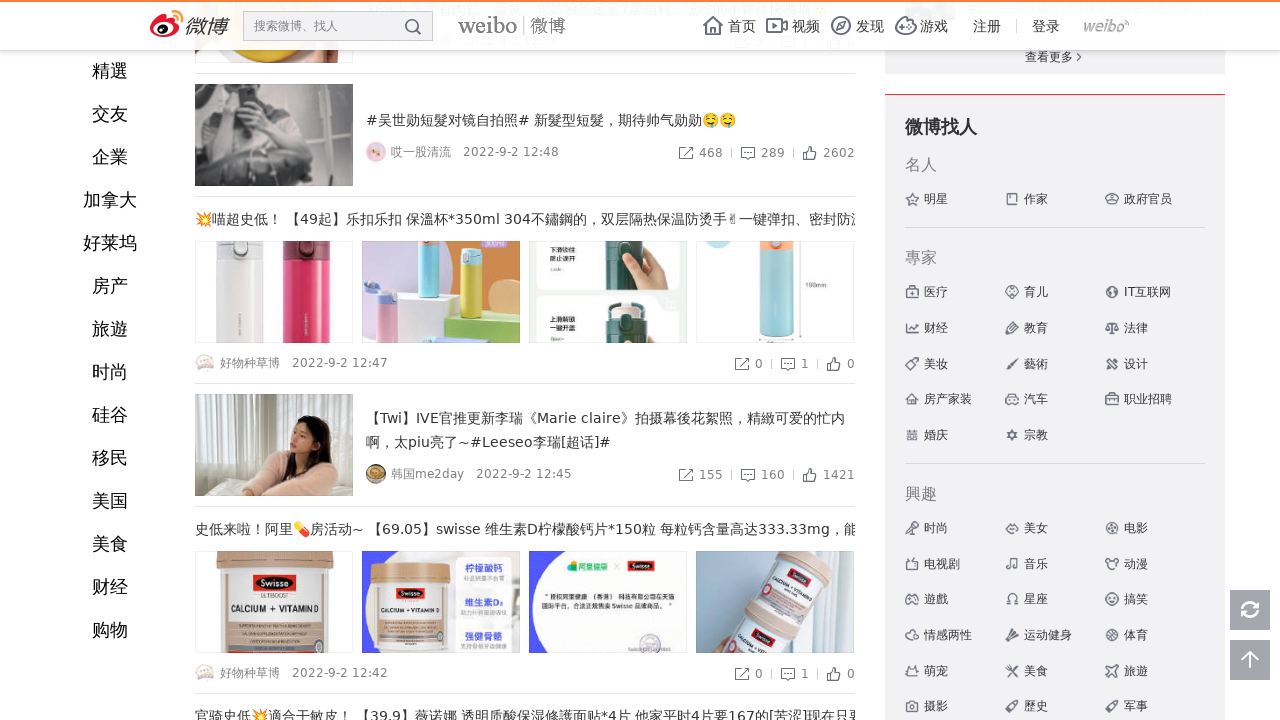

Waited 2000ms for content to load after scroll step 1
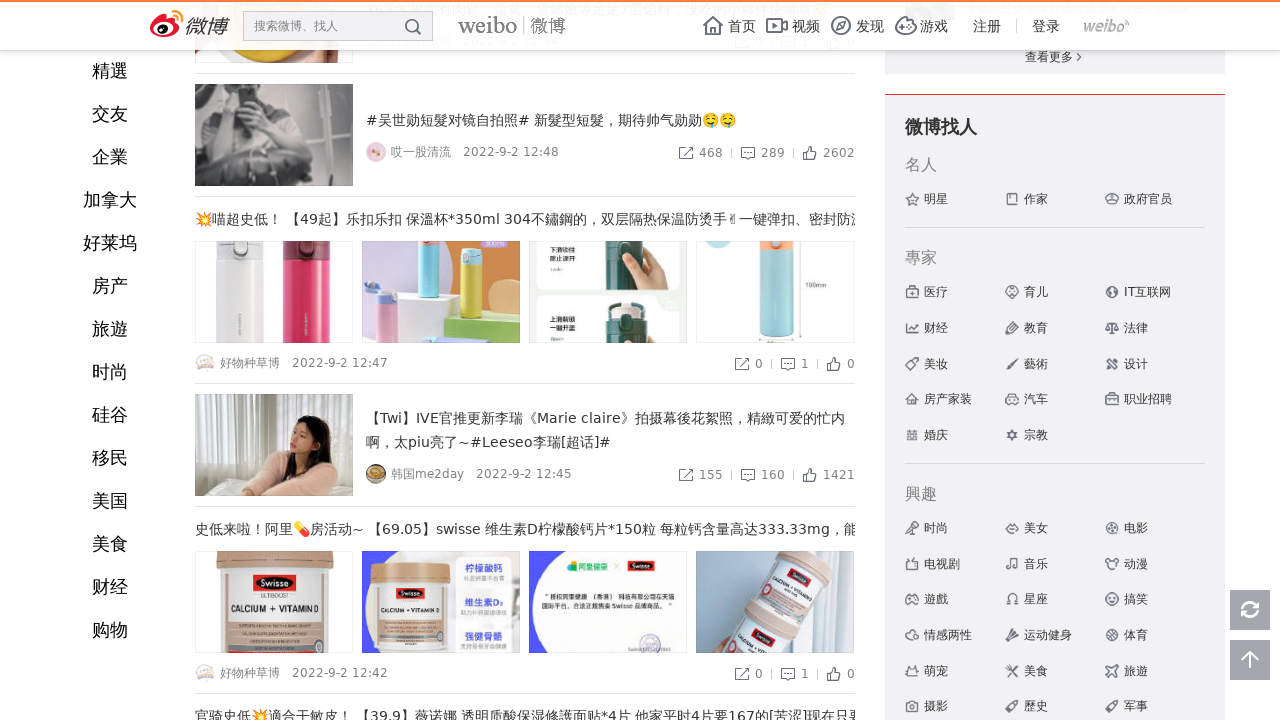

Counted elements after scroll 1: 915
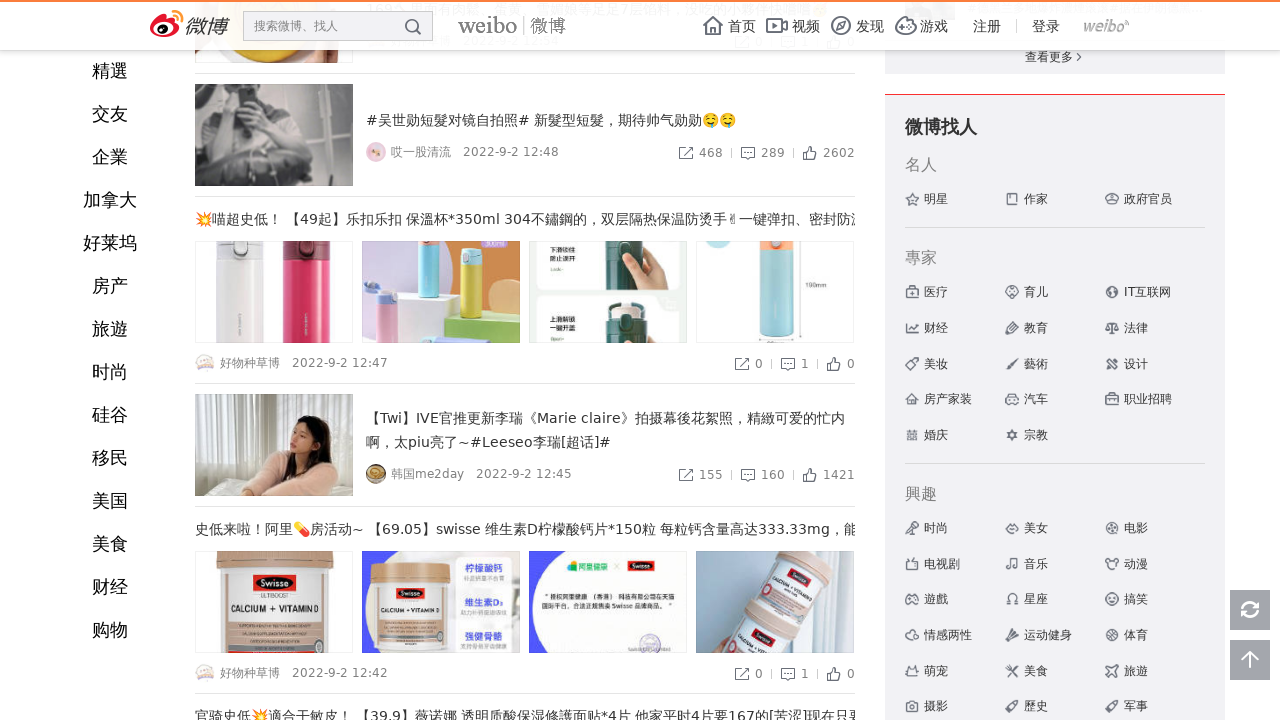

Recorded page height after scroll 1: 2397px
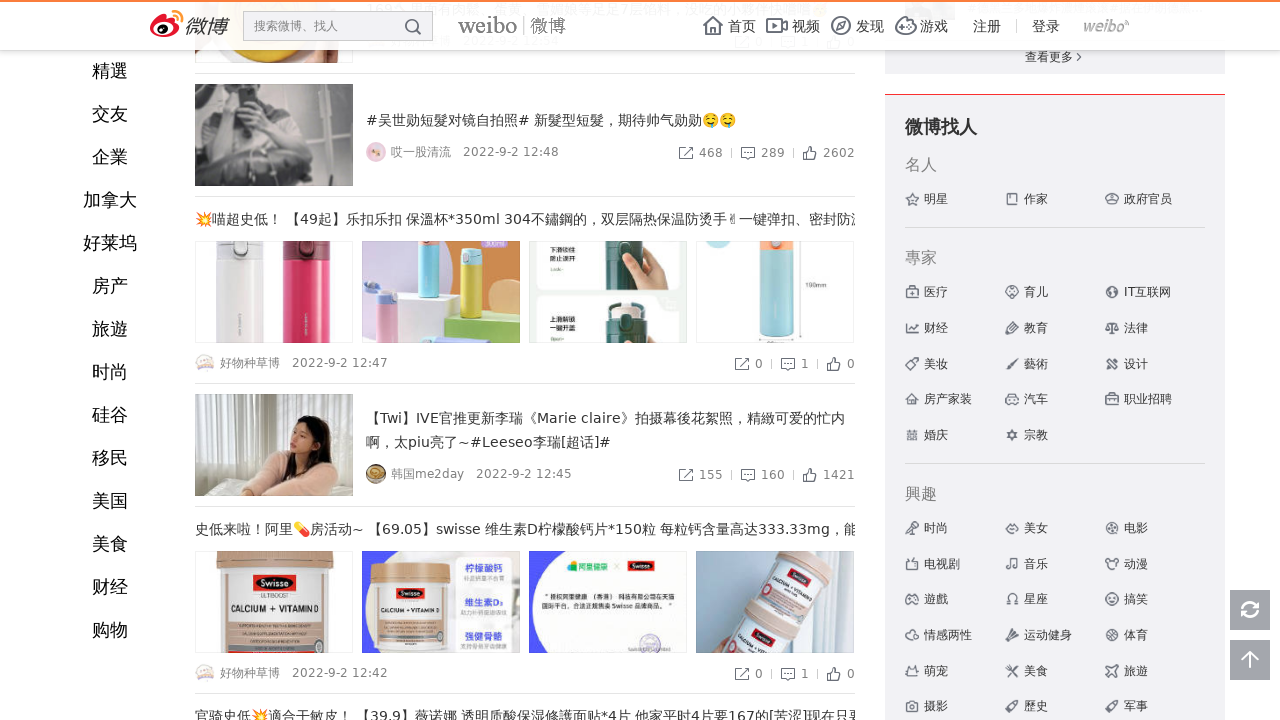

Scrolled to 2/3 of page height
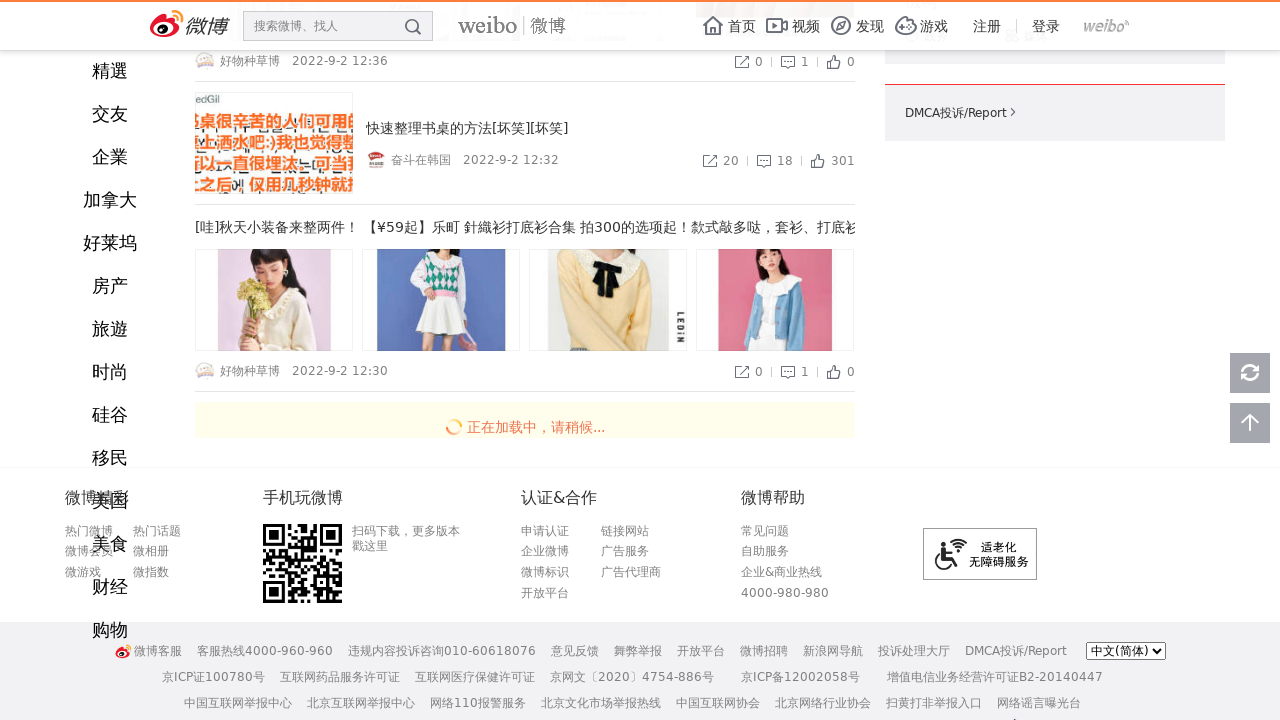

Waited 2000ms for content to load after scroll step 2
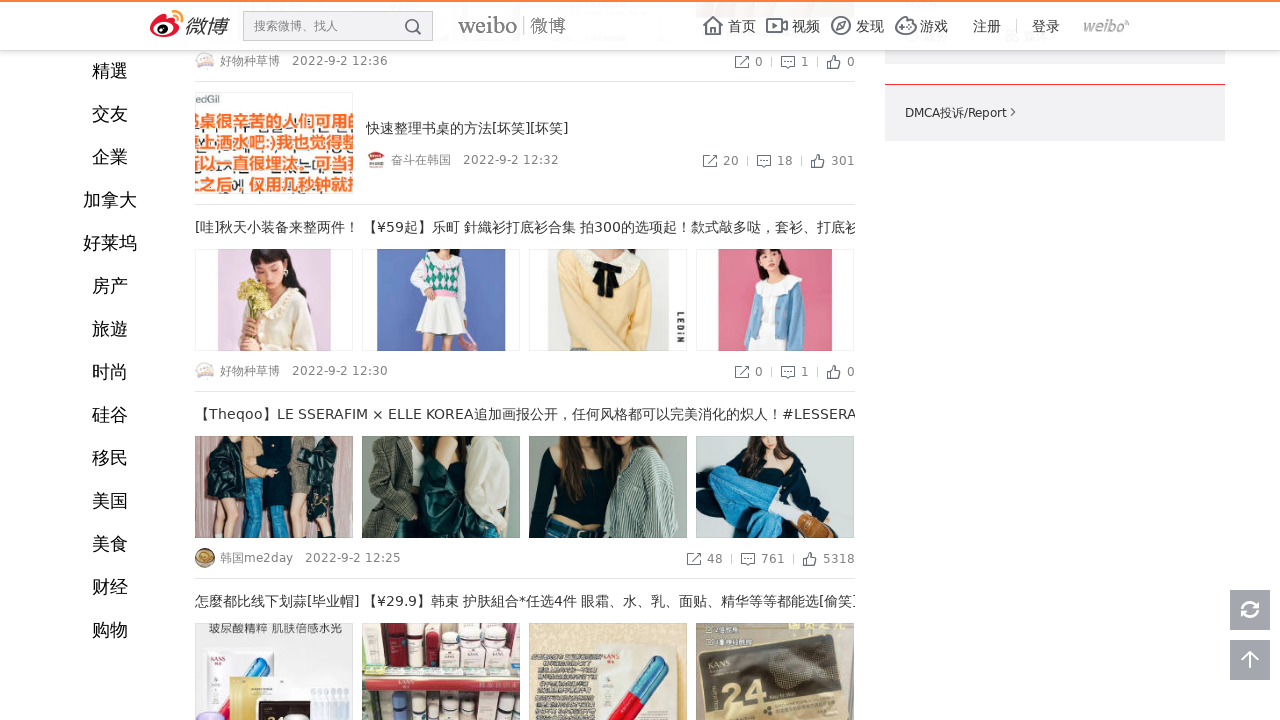

Counted elements after scroll 2: 1188
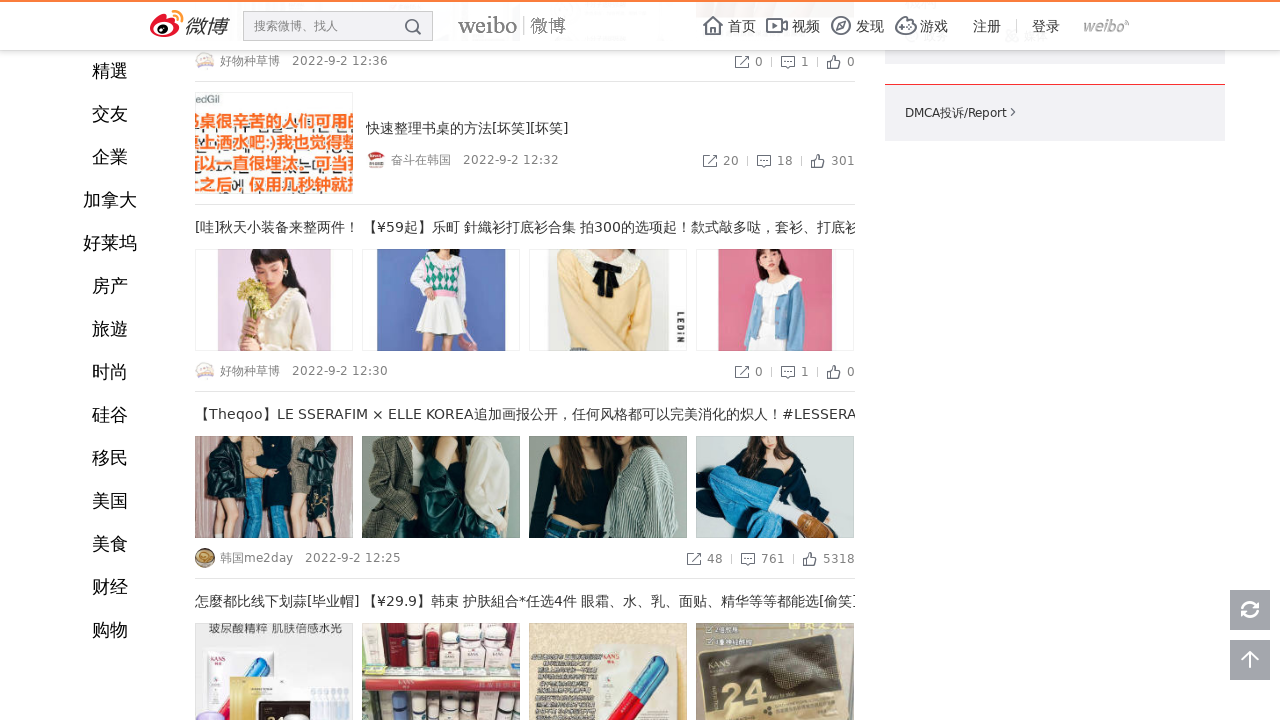

Recorded page height after scroll 2: 4011px
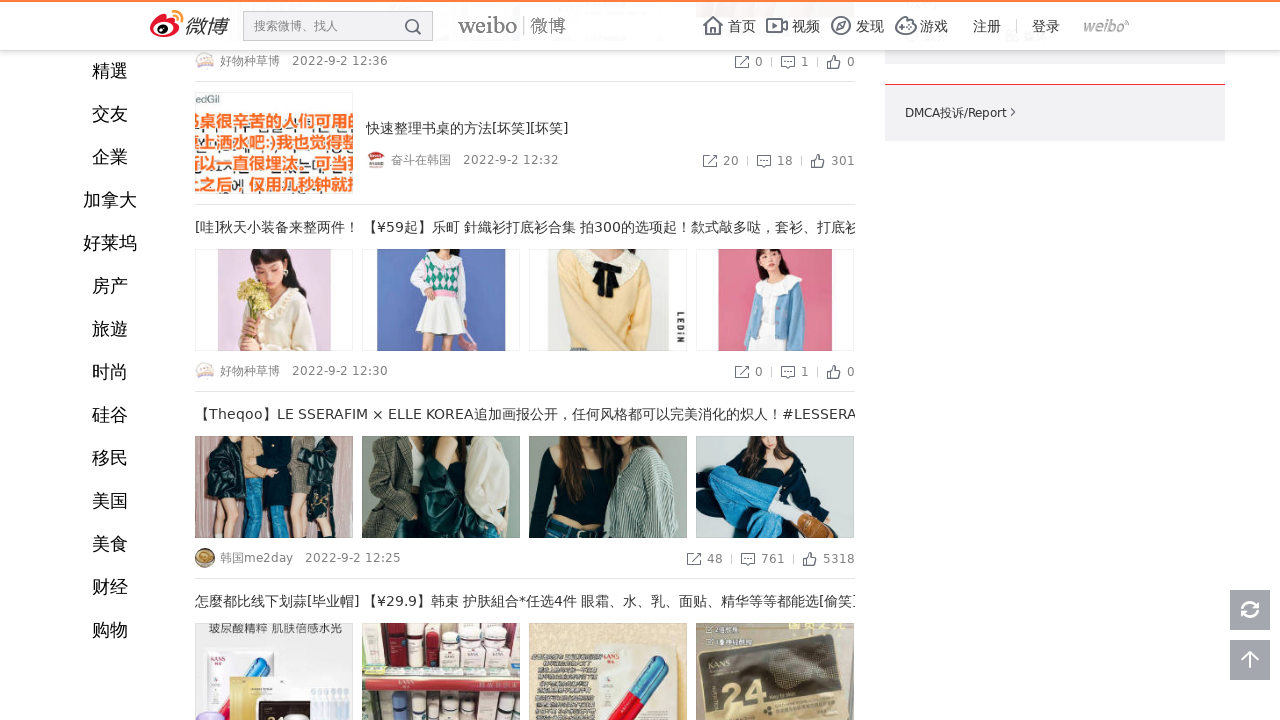

Scrolled to 3/3 of page height
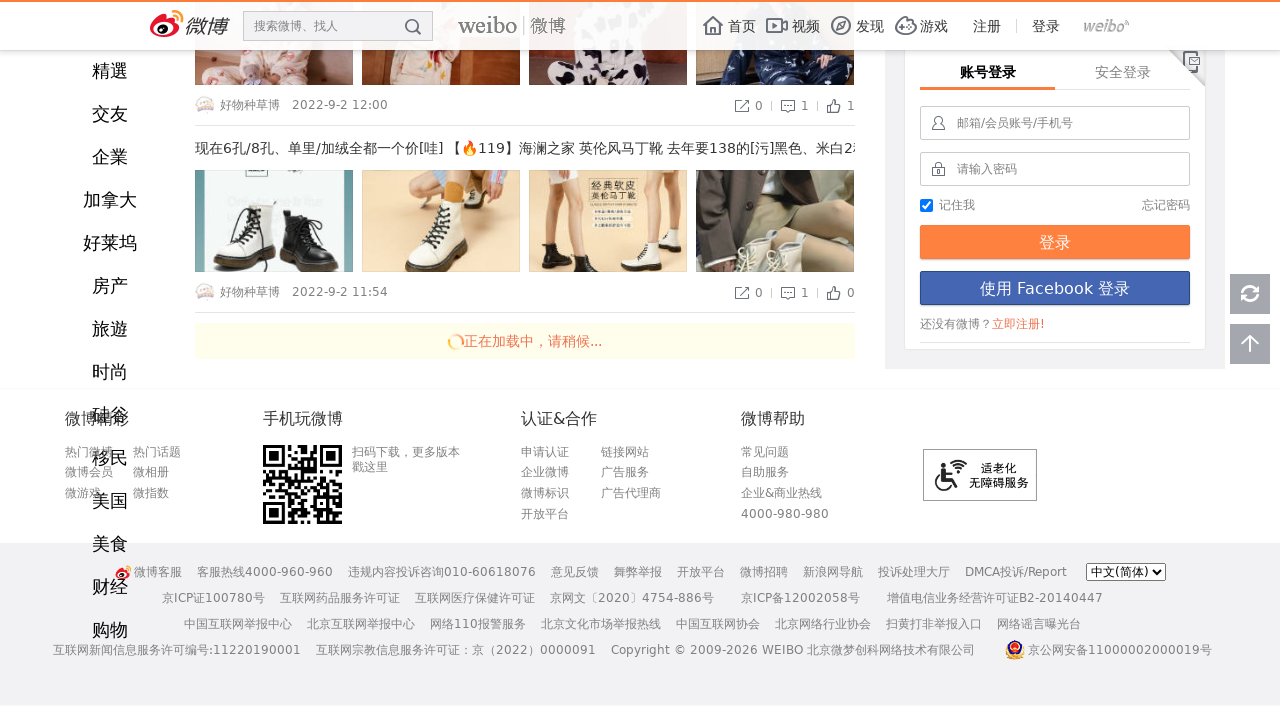

Waited 2000ms for content to load after scroll step 3
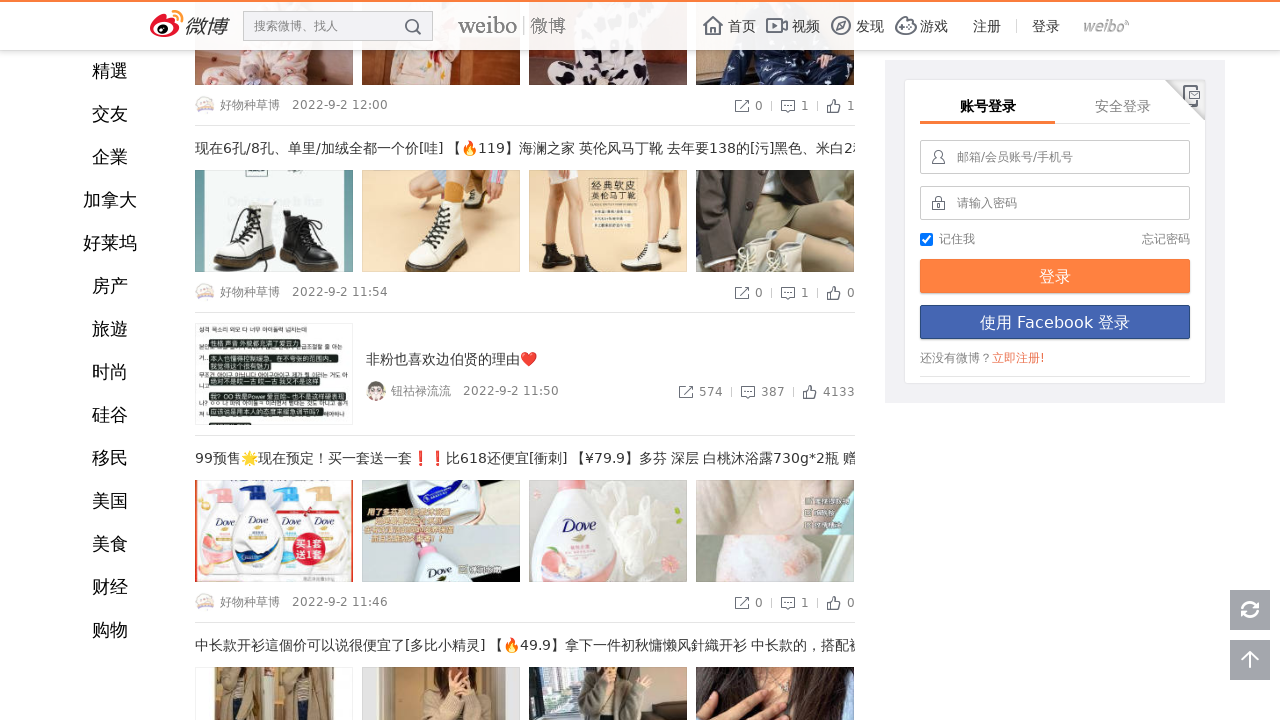

Counted elements after scroll 3: 1433
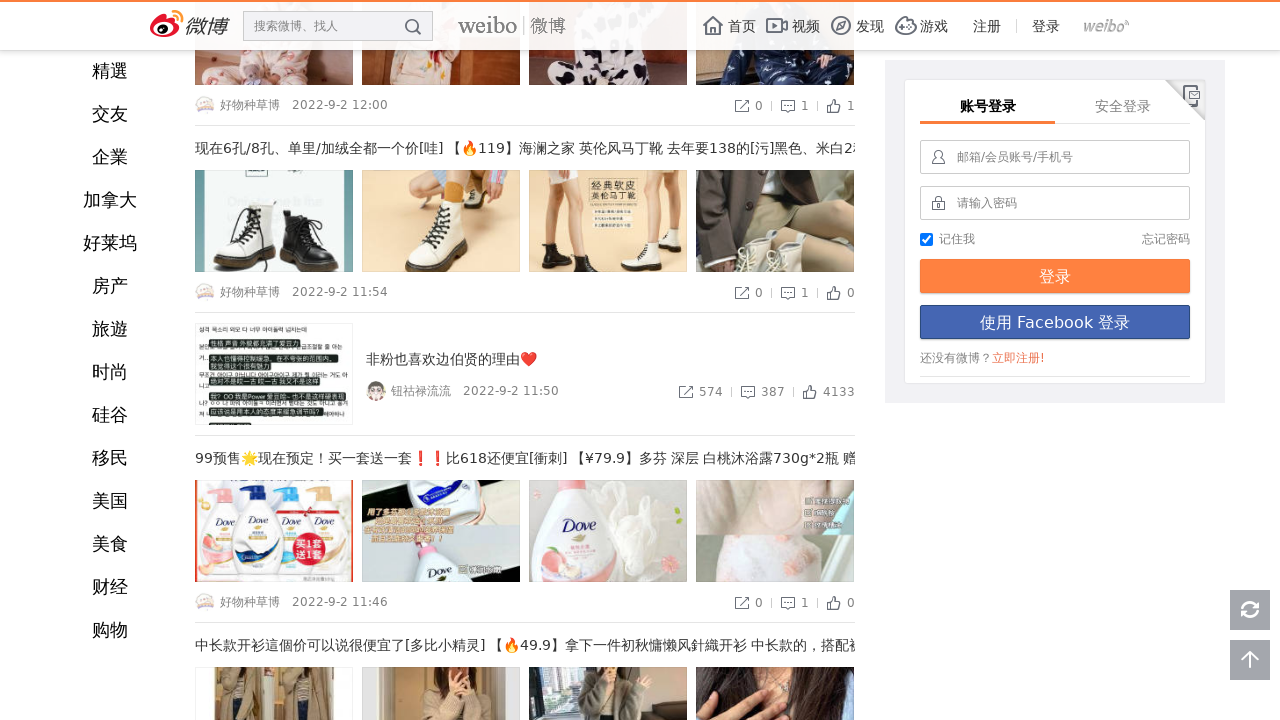

Recorded page height after scroll 3: 5438px
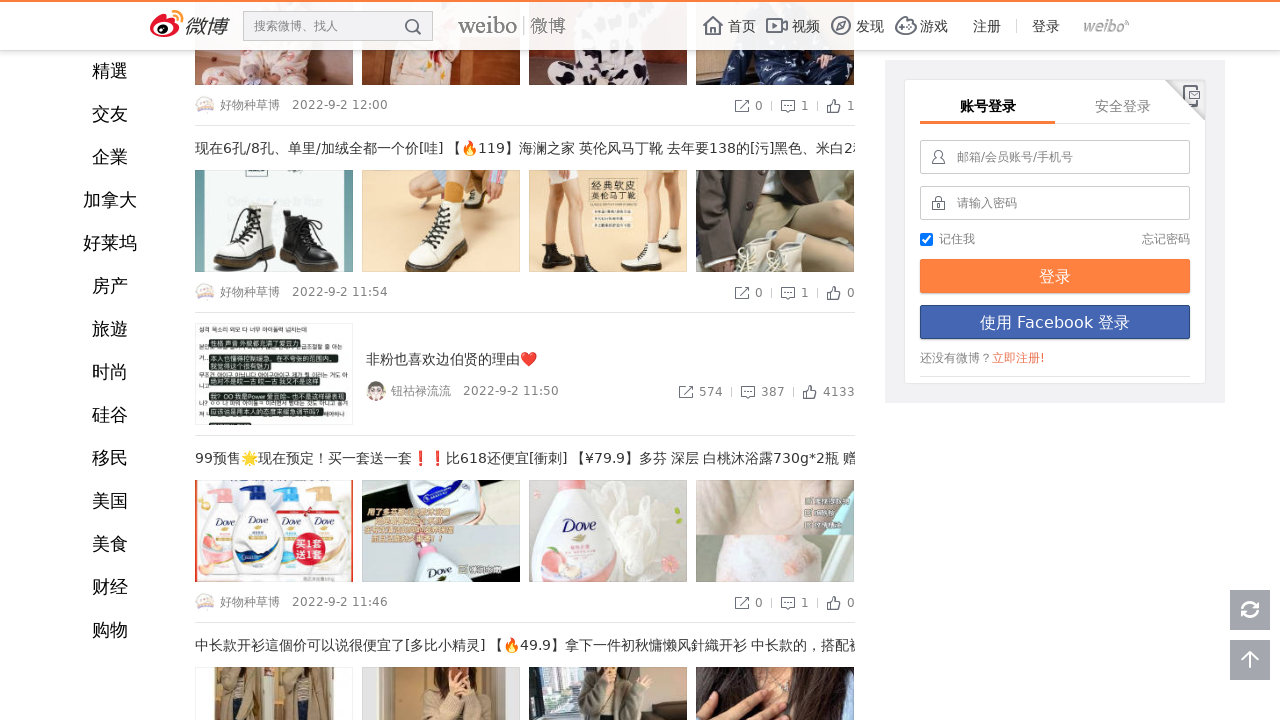

Counted final elements: 1433
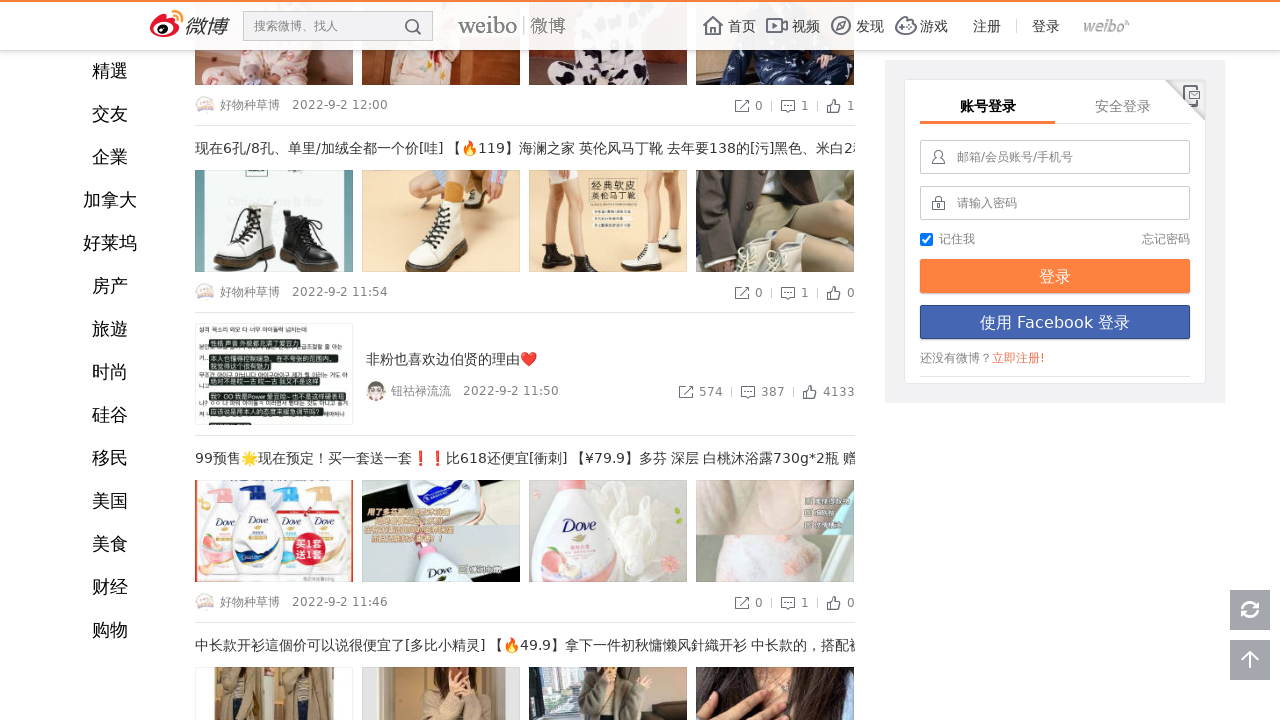

Recorded final page height: 5438px
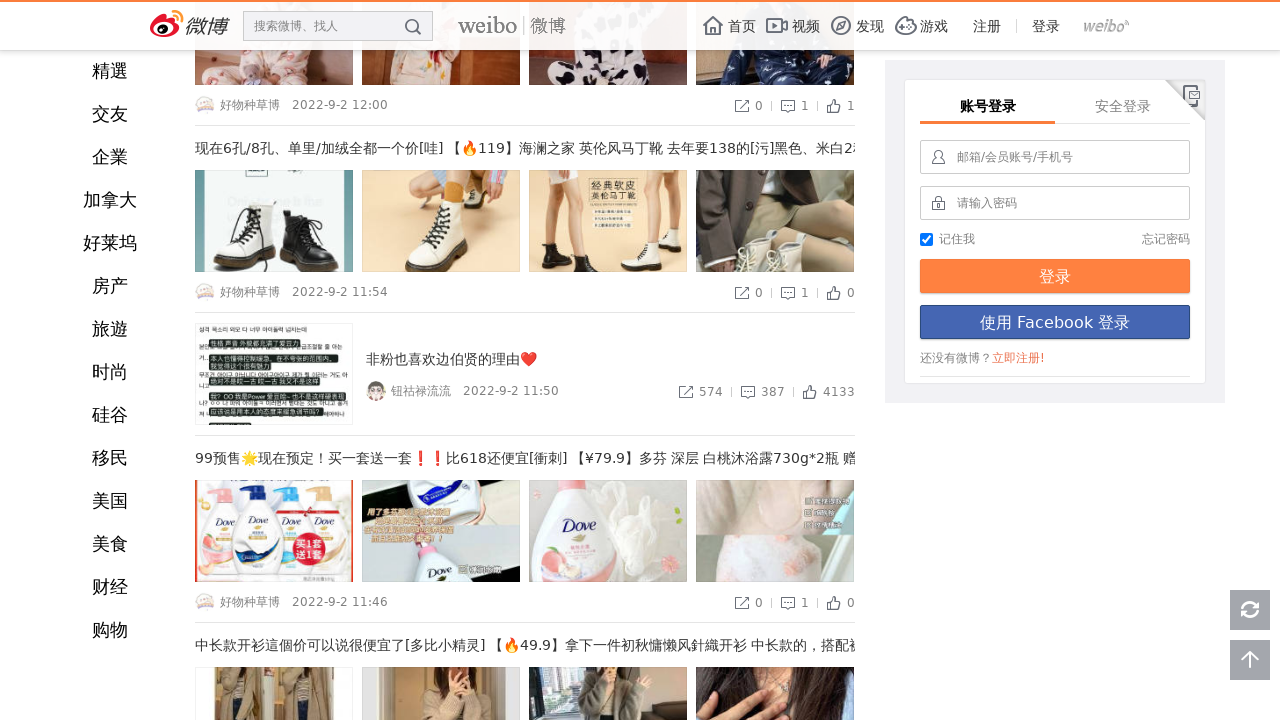

Verified scroll-to-load: elements increased by 518, height increased by 3041px
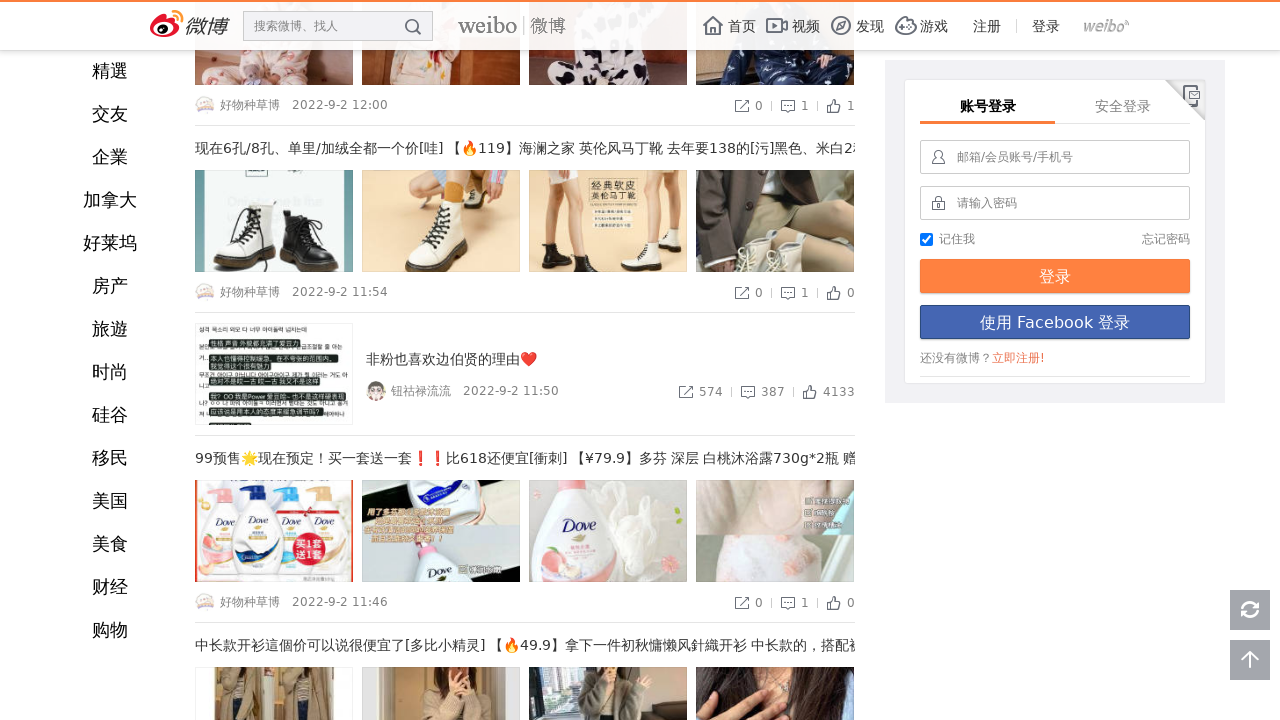

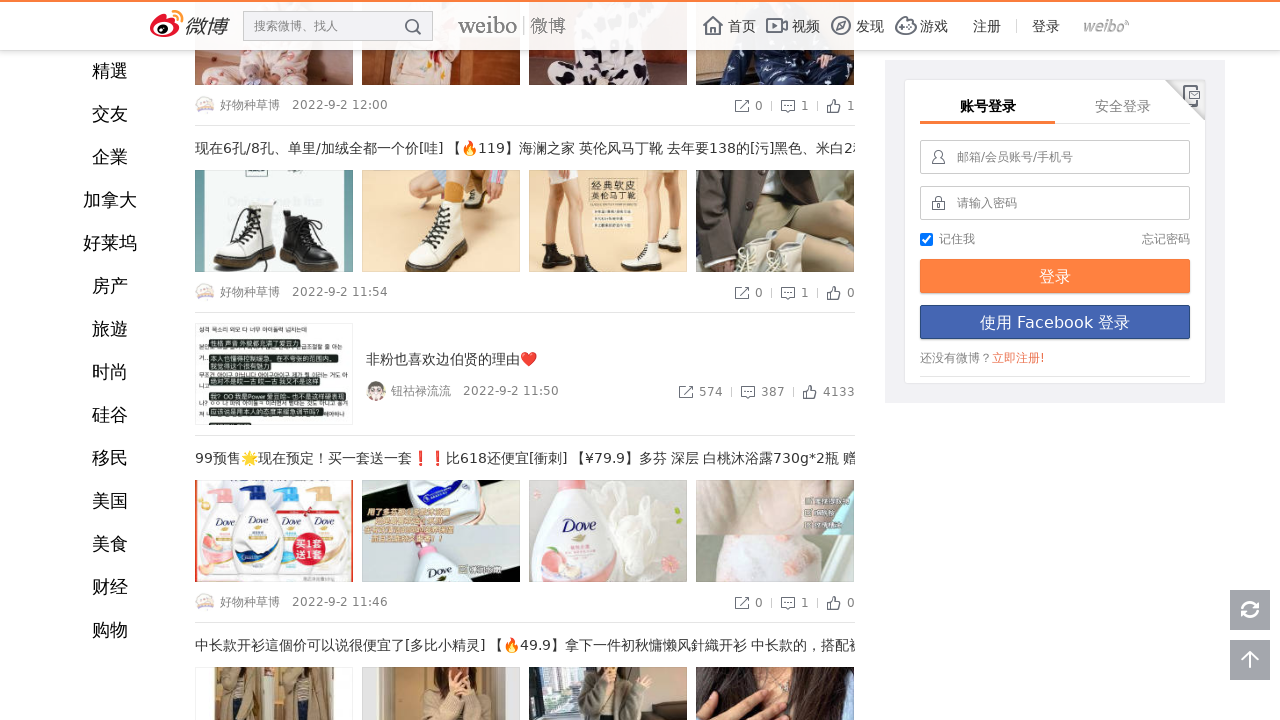